Tests that clicking the menu toggle button opens the navigation menu on the CURA Healthcare demo site

Starting URL: https://katalon-demo-cura.herokuapp.com/

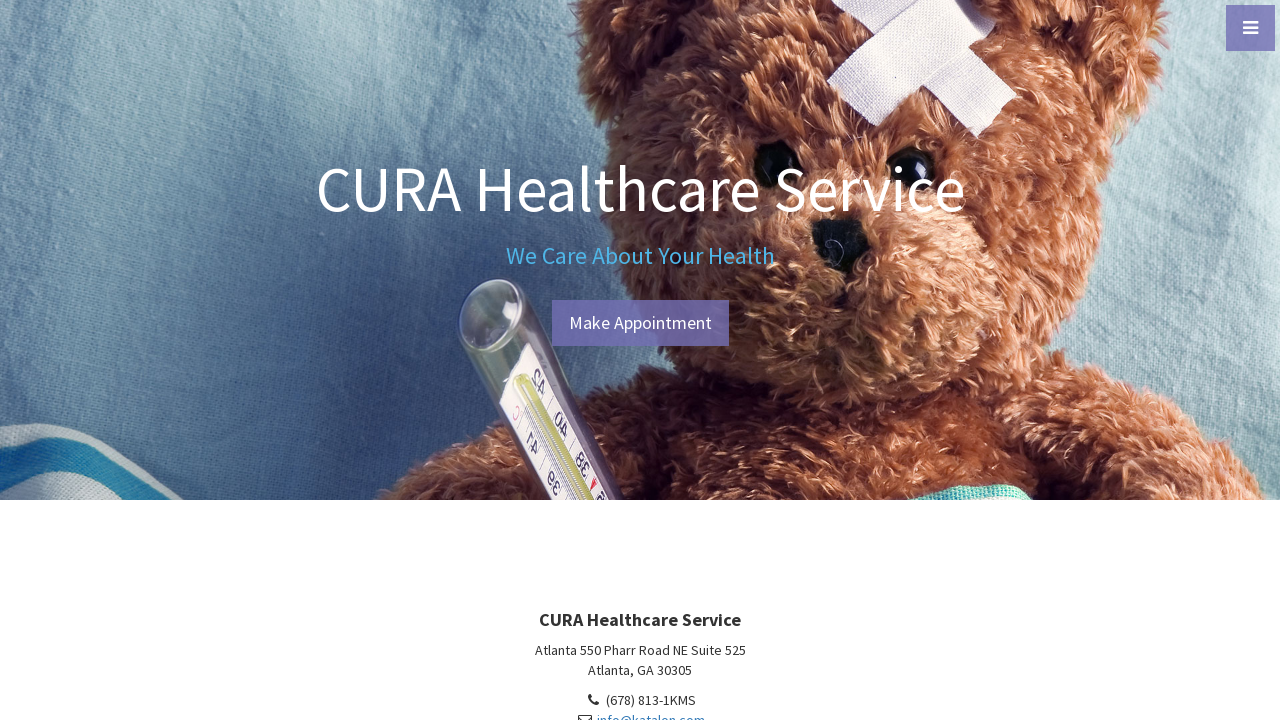

Navigated to CURA Healthcare demo site
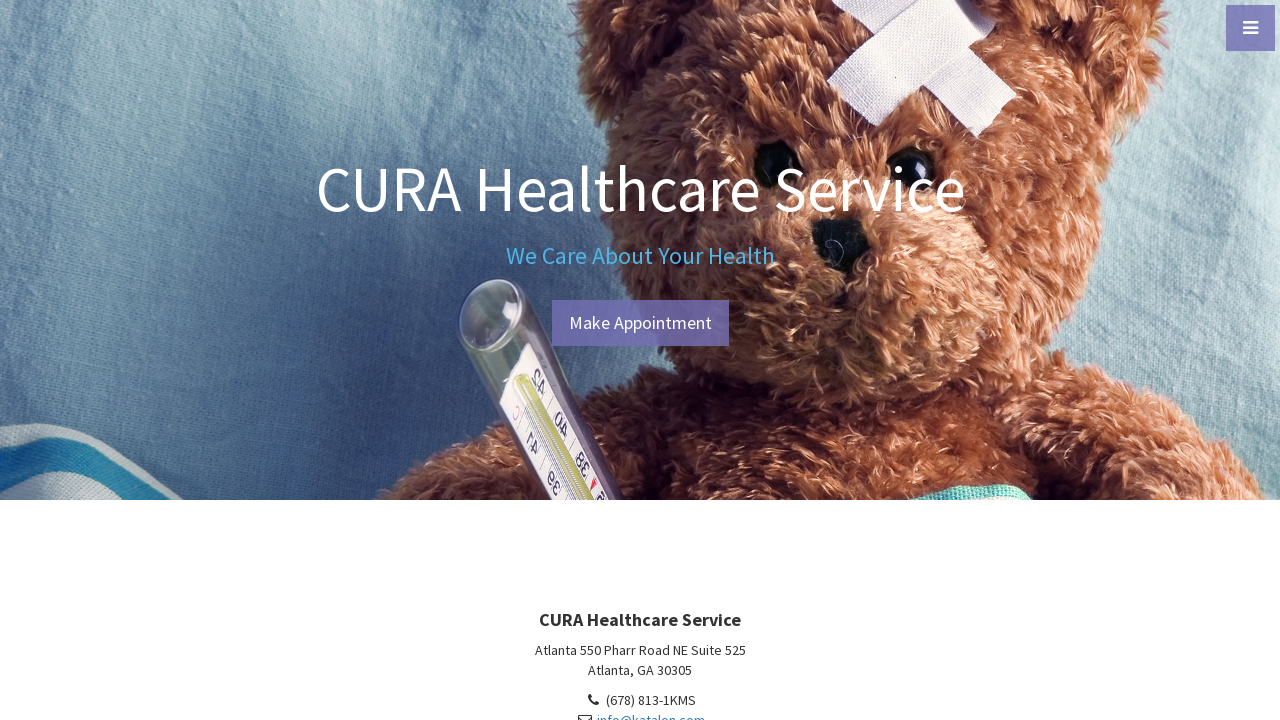

Clicked menu toggle button to open navigation menu at (1250, 28) on #menu-toggle
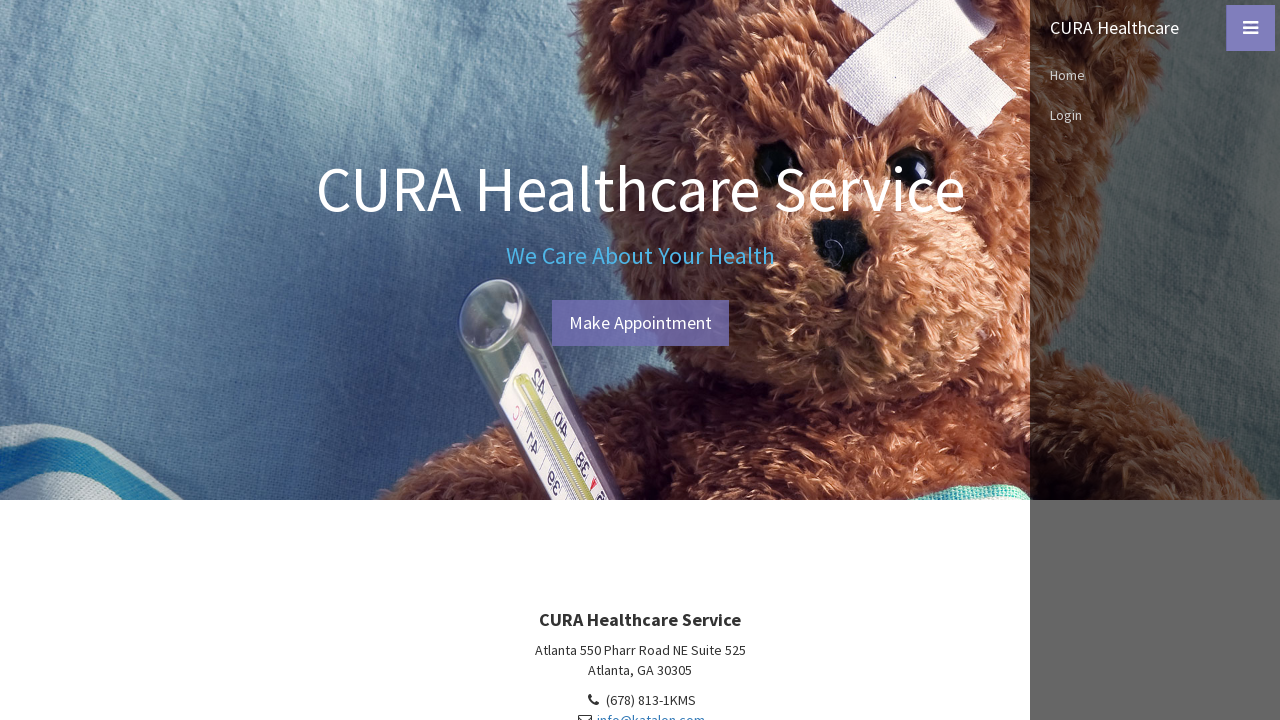

Waited 500ms for menu transition animation
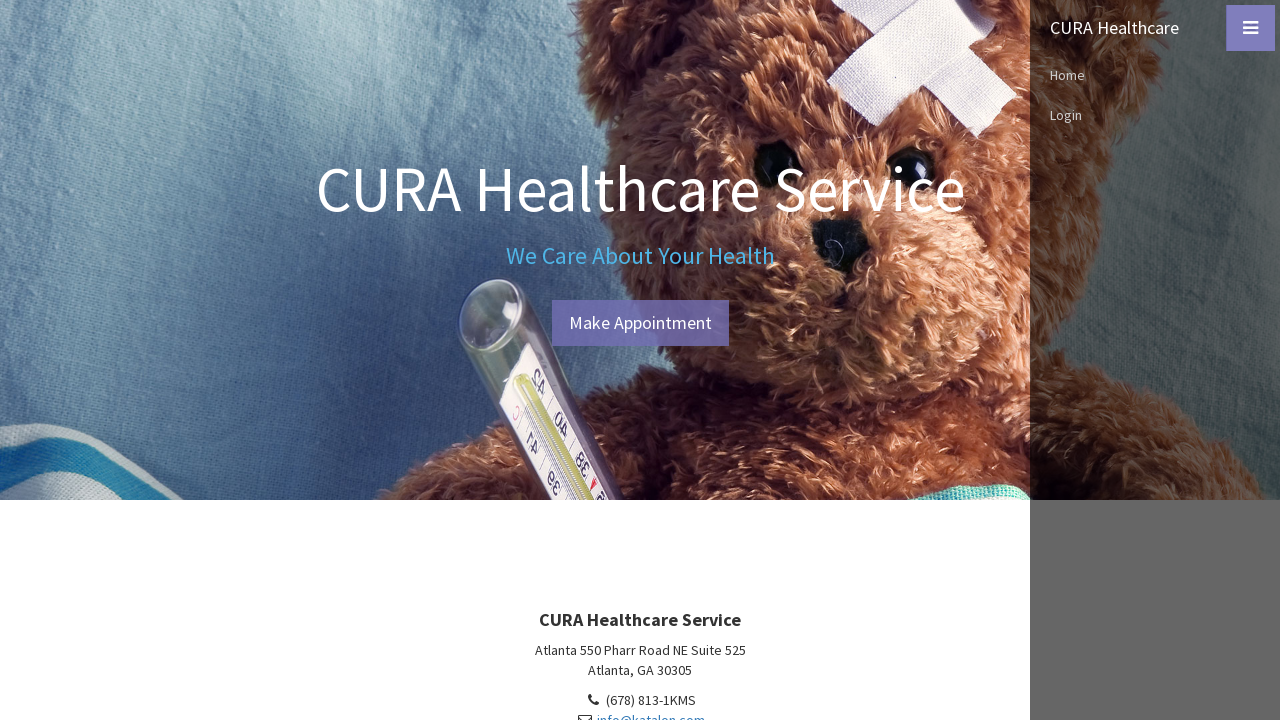

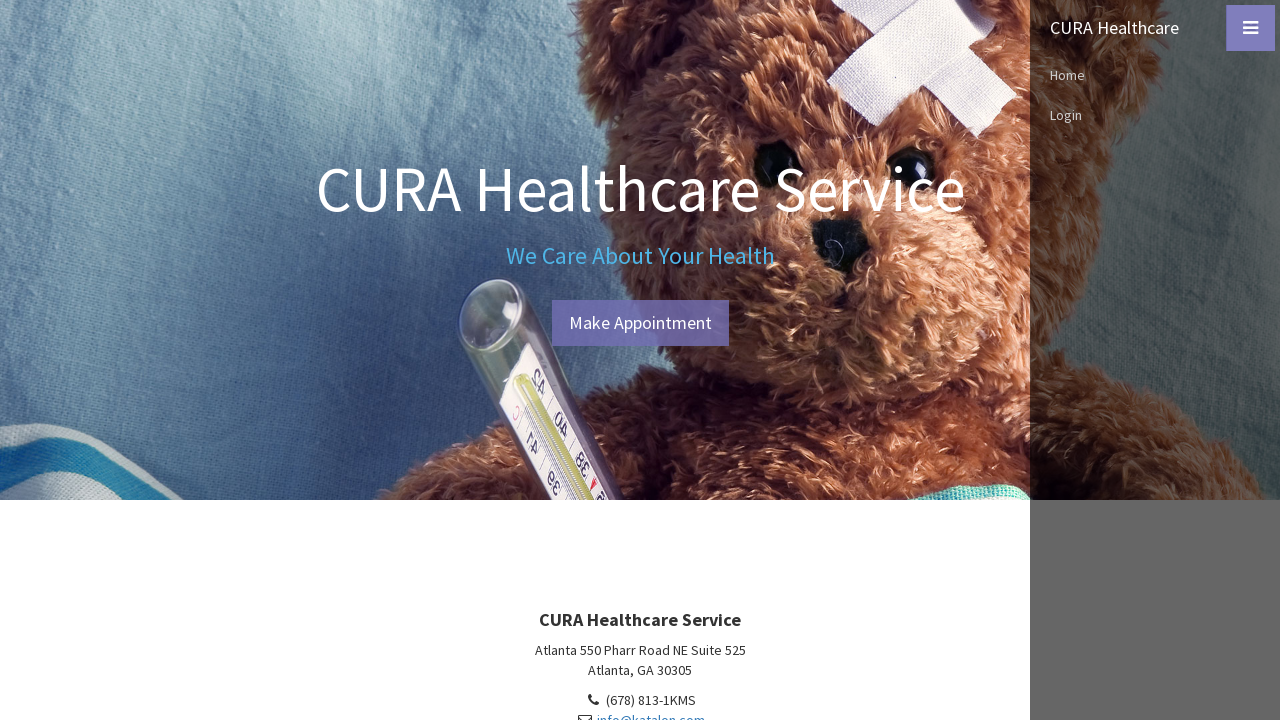